Tests entering a zip code on the registration page and clicking Continue.

Starting URL: https://www.sharelane.com/cgi-bin/register.py

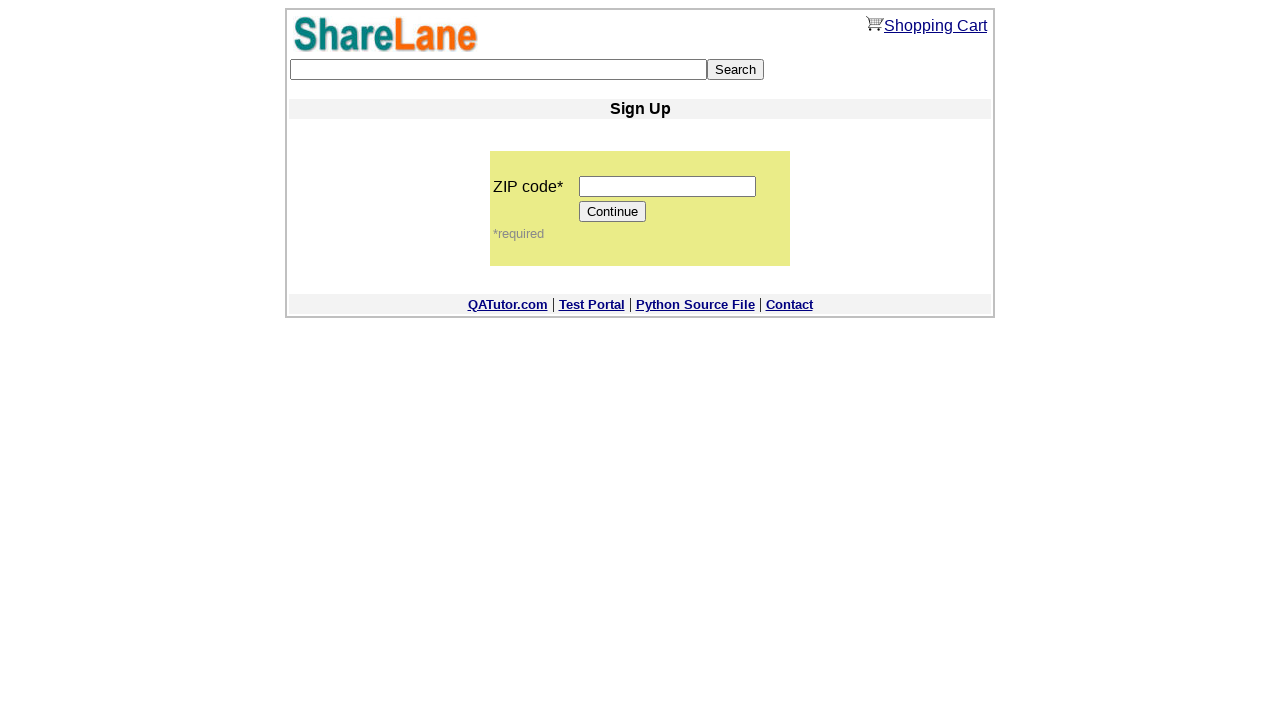

Filled zip code field with '12345' on input[name='zip_code']
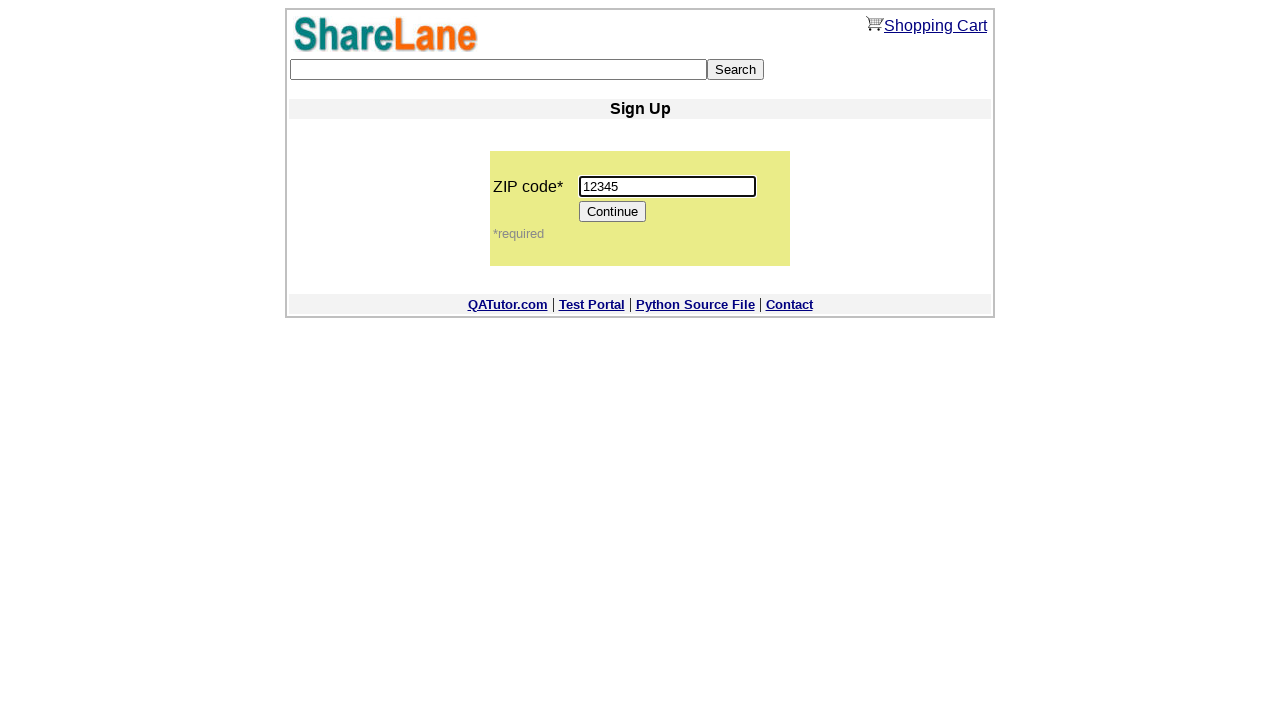

Clicked Continue button at (613, 212) on xpath=//*[@value='Continue']
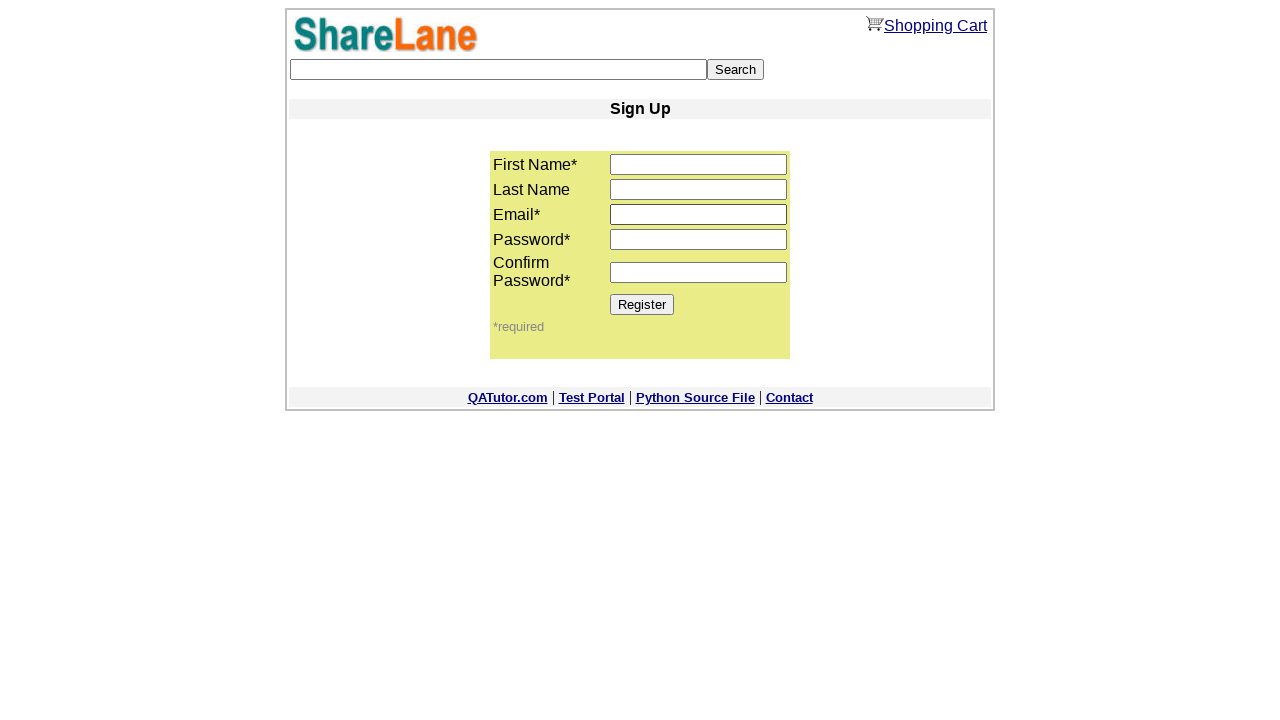

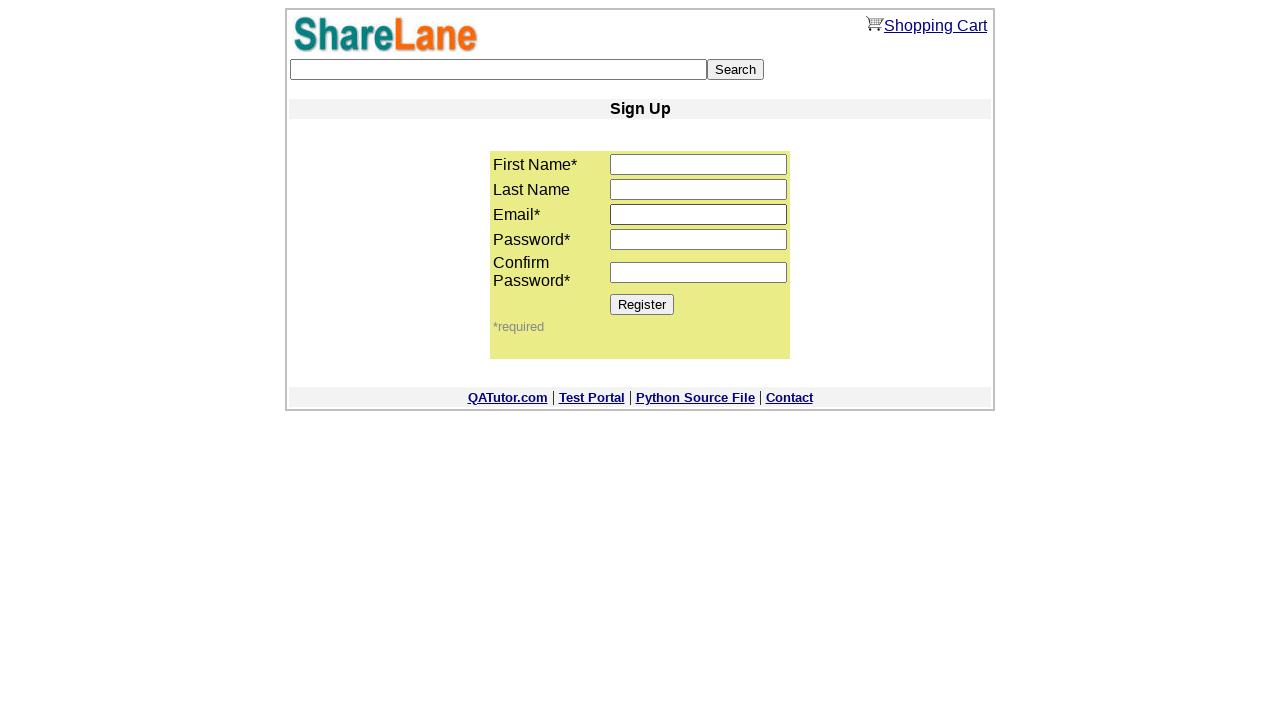